Tests JavaScript alert handling by triggering three types of alerts (simple alert, confirm dialog, and prompt), interacting with each by accepting, dismissing, or entering text.

Starting URL: https://the-internet.herokuapp.com/javascript_alerts

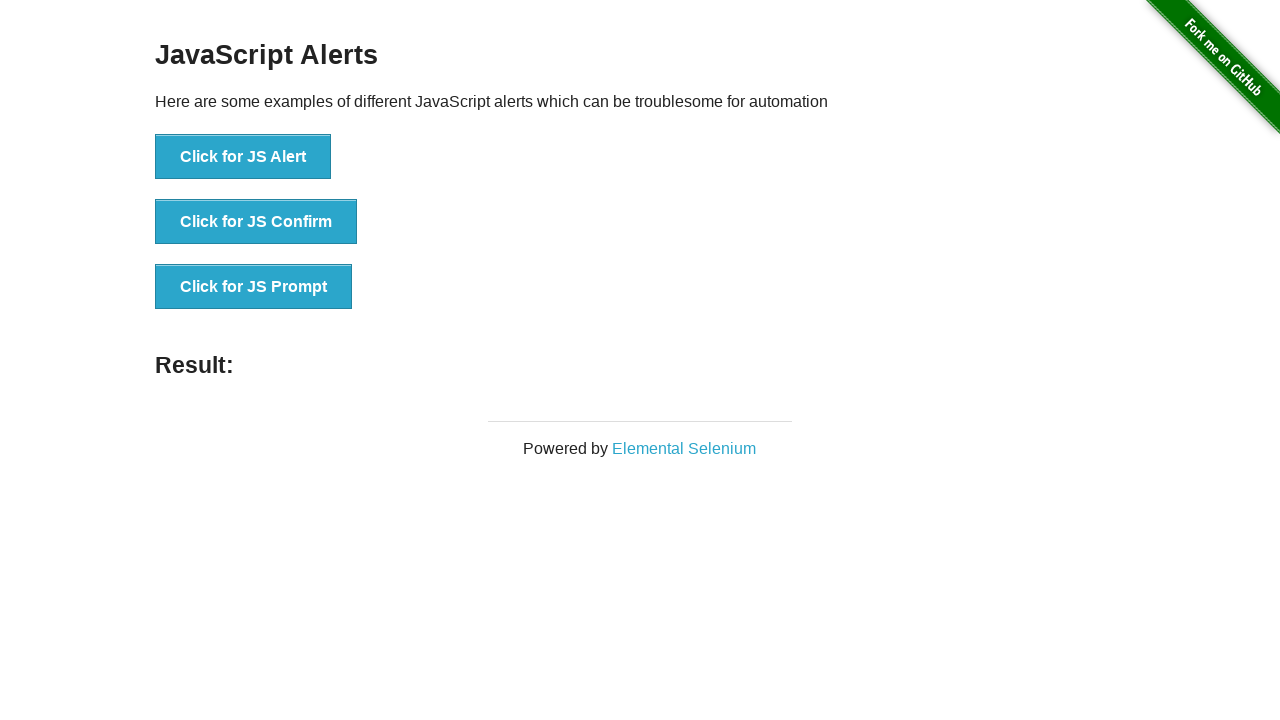

Clicked button to trigger JS Alert dialog at (243, 157) on xpath=//button[text()='Click for JS Alert']
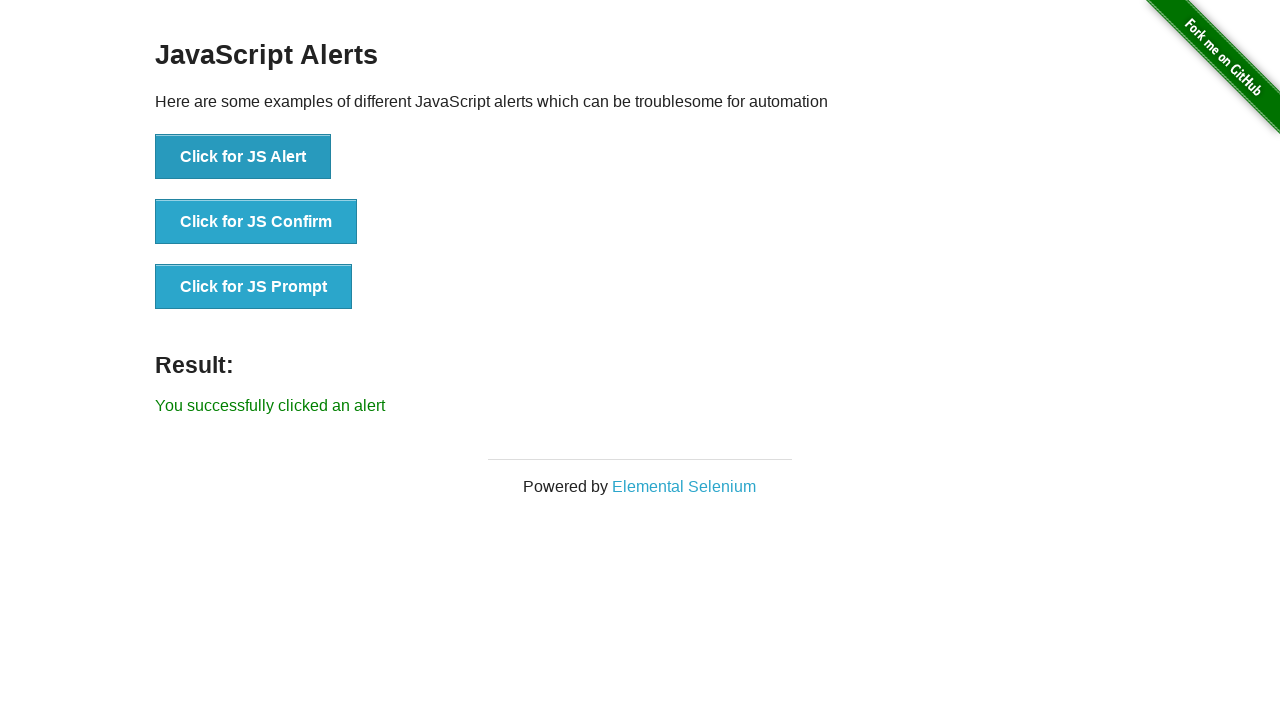

Registered dialog handler to accept alert
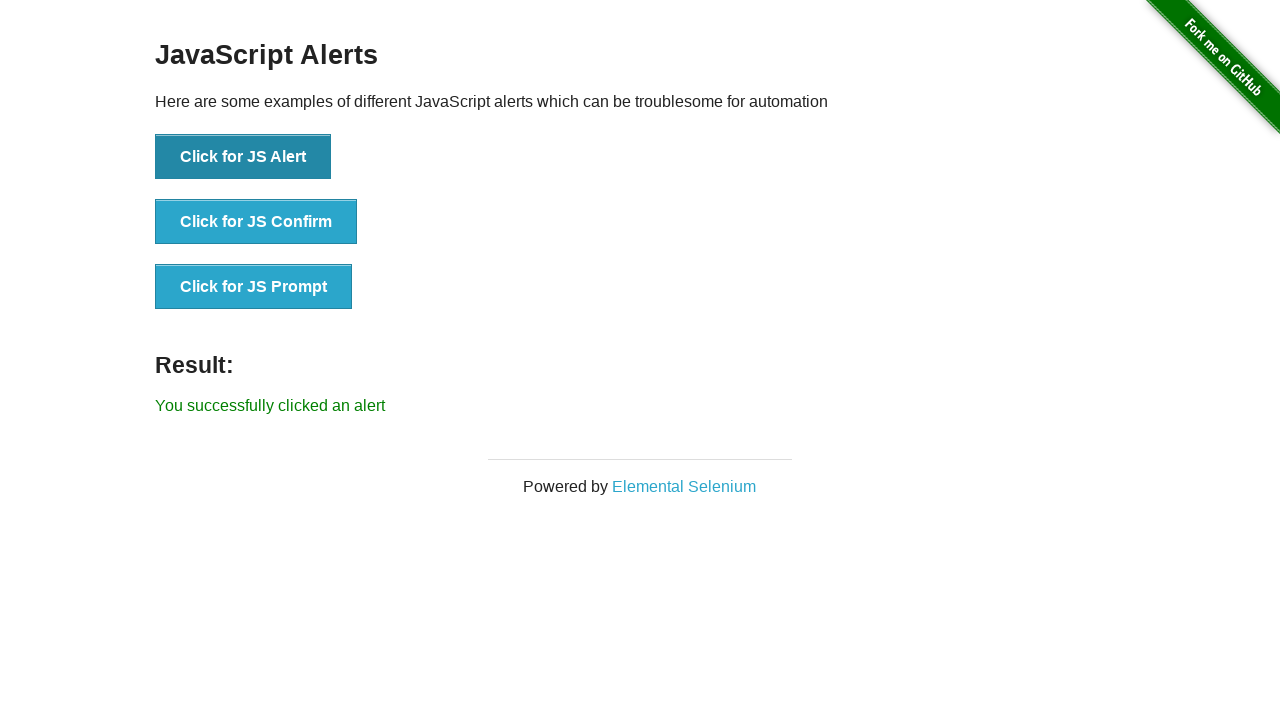

Waited 1 second after accepting alert
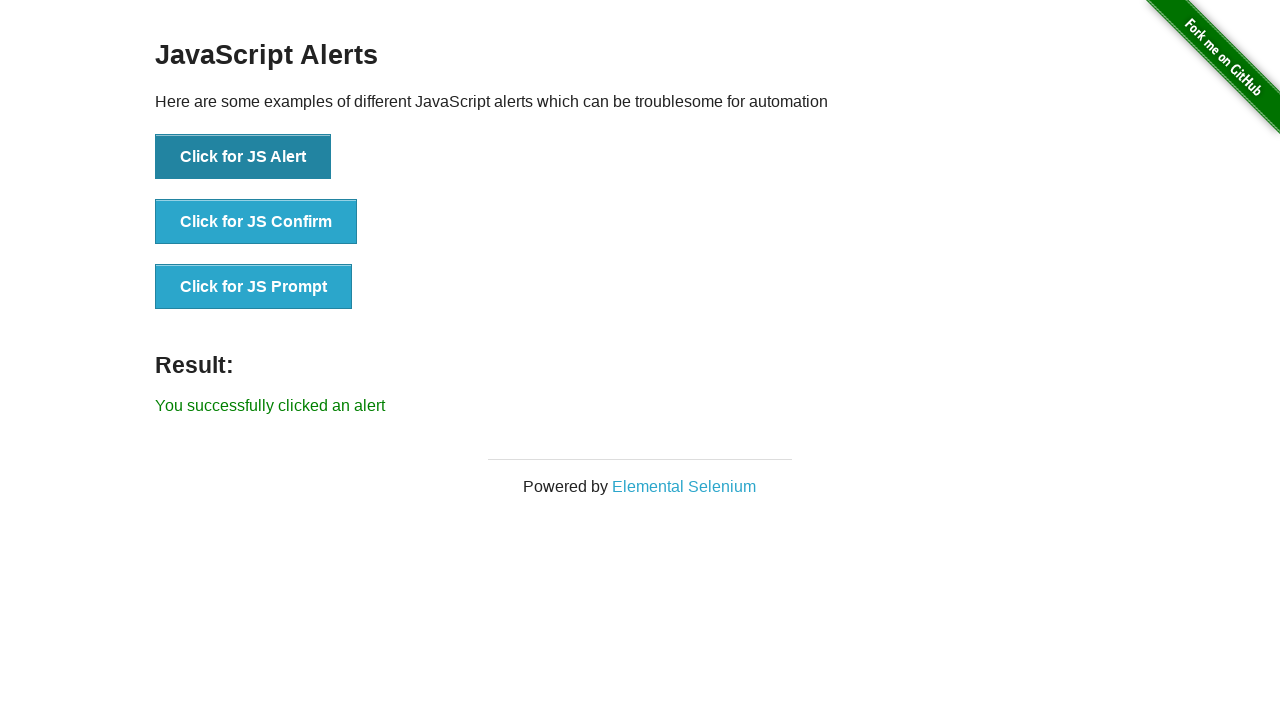

Registered one-time dialog handler to dismiss confirm
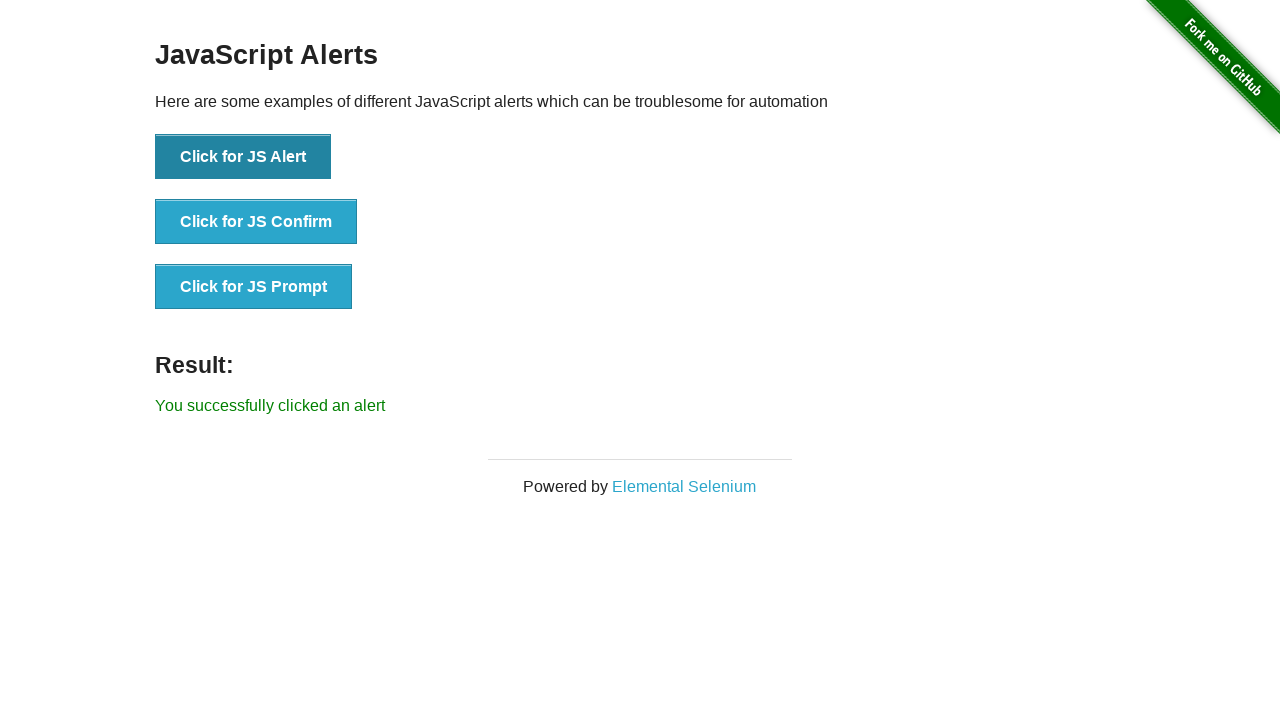

Clicked button to trigger JS Confirm dialog at (256, 222) on xpath=//button[text()='Click for JS Confirm']
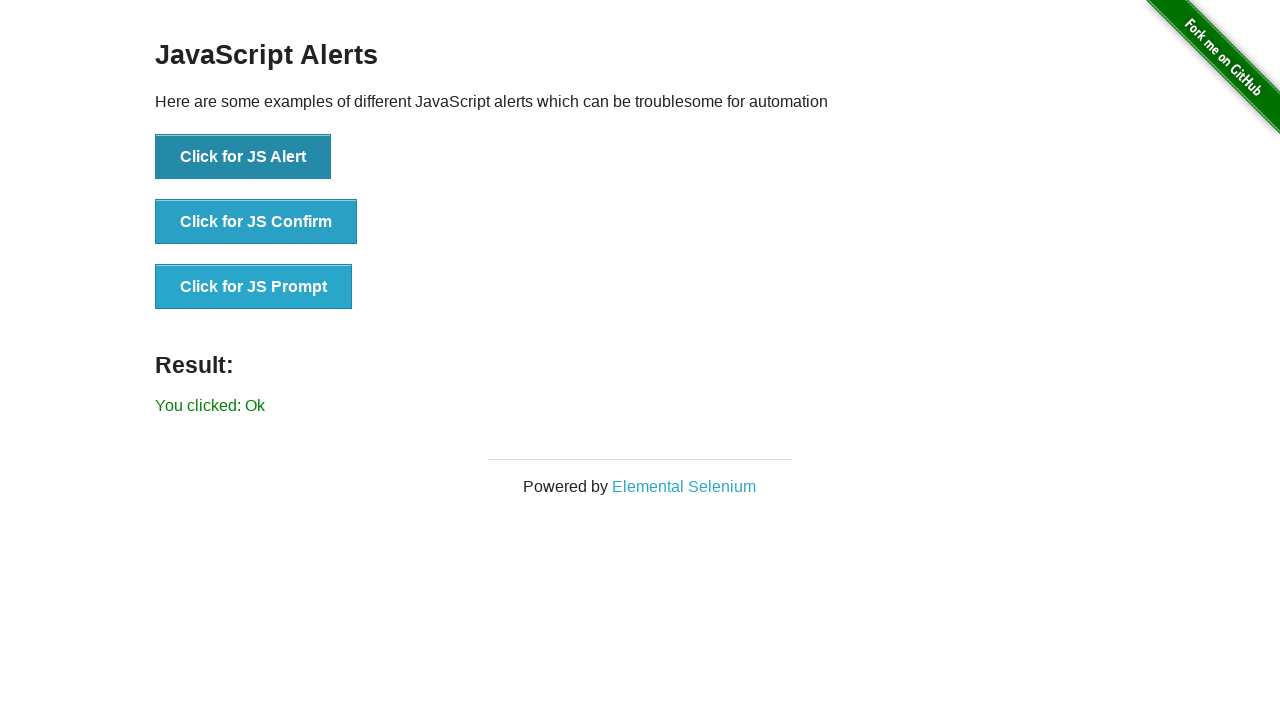

Waited 1 second after dismissing confirm
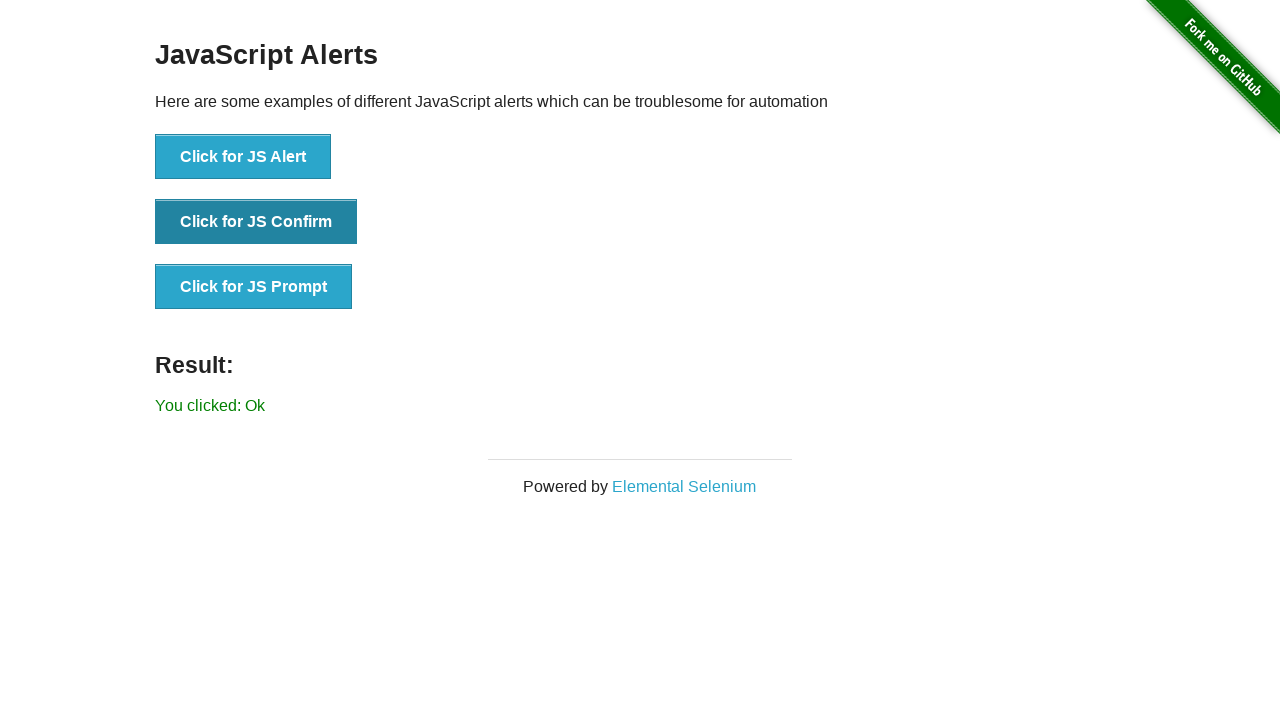

Registered one-time dialog handler to accept prompt with 'Selenium' text
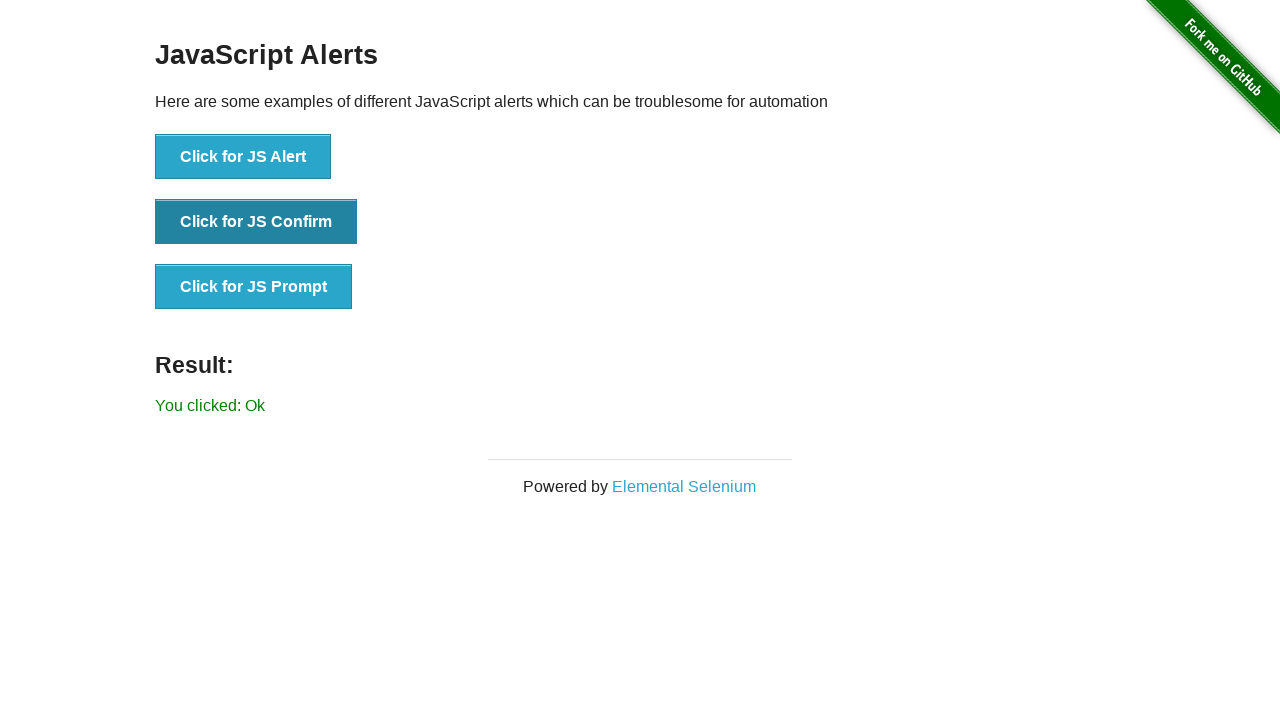

Clicked button to trigger JS Prompt dialog at (254, 287) on xpath=//button[text()='Click for JS Prompt']
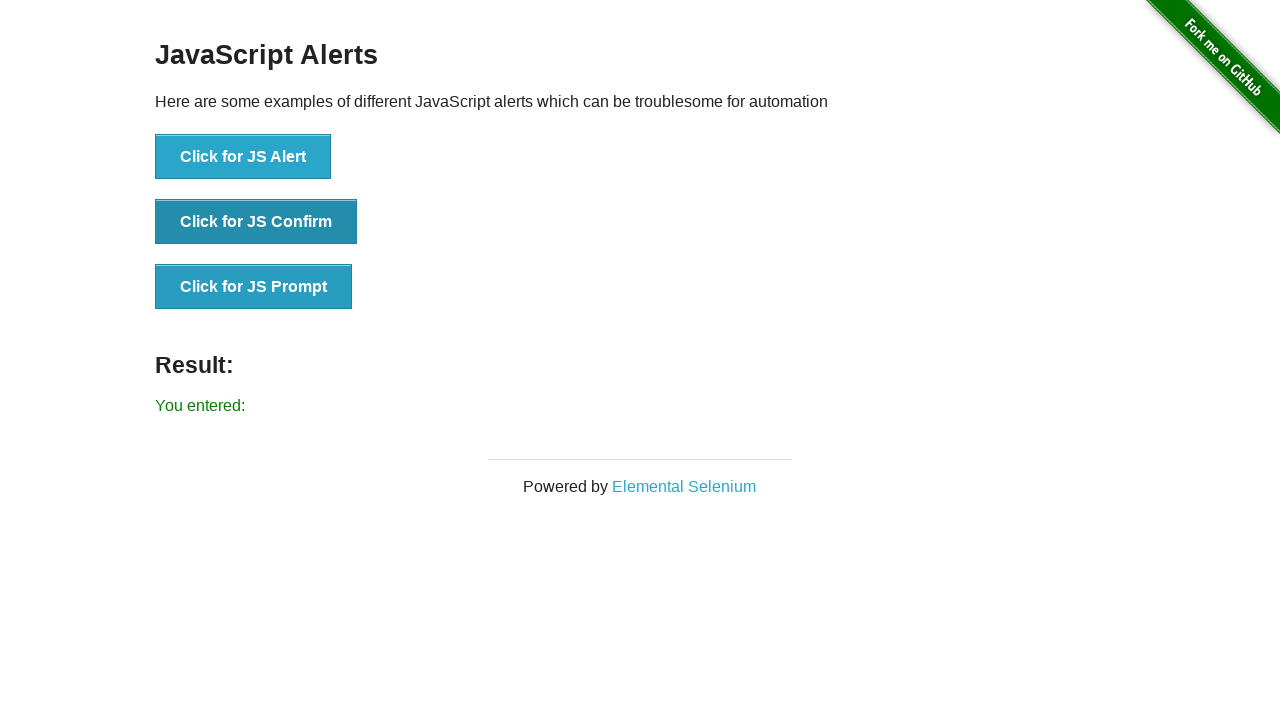

Waited 1 second after accepting prompt
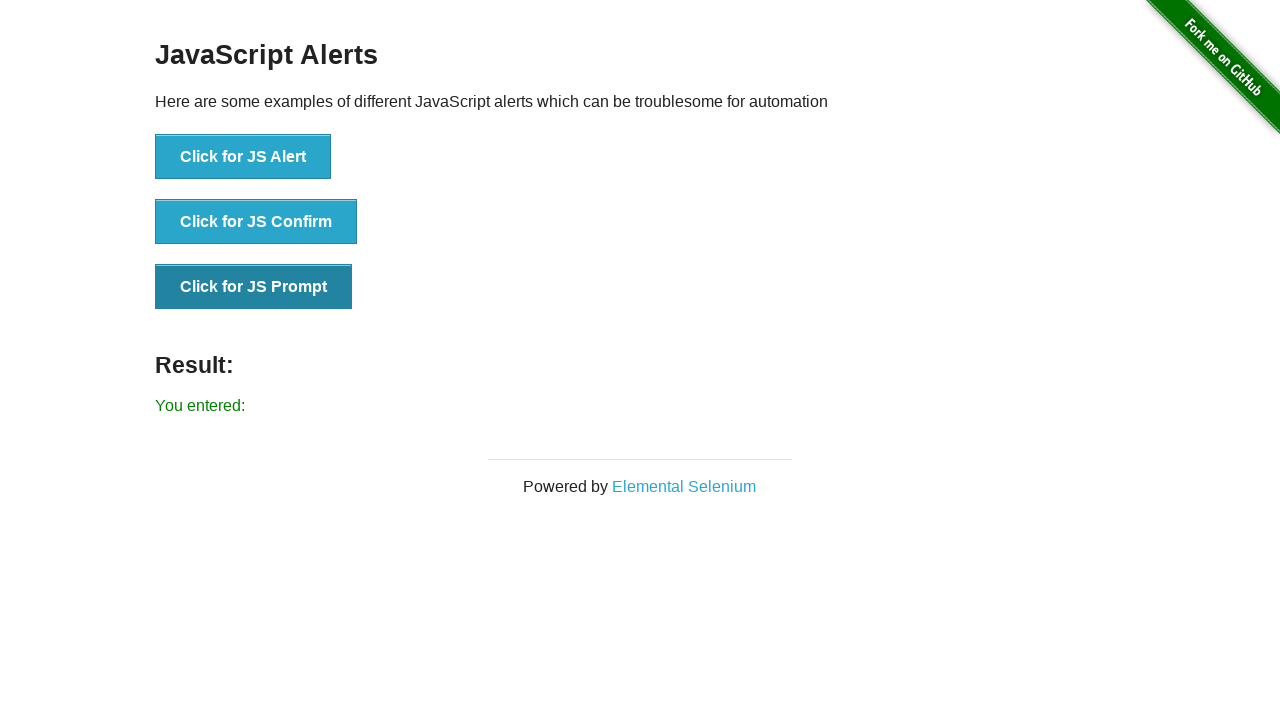

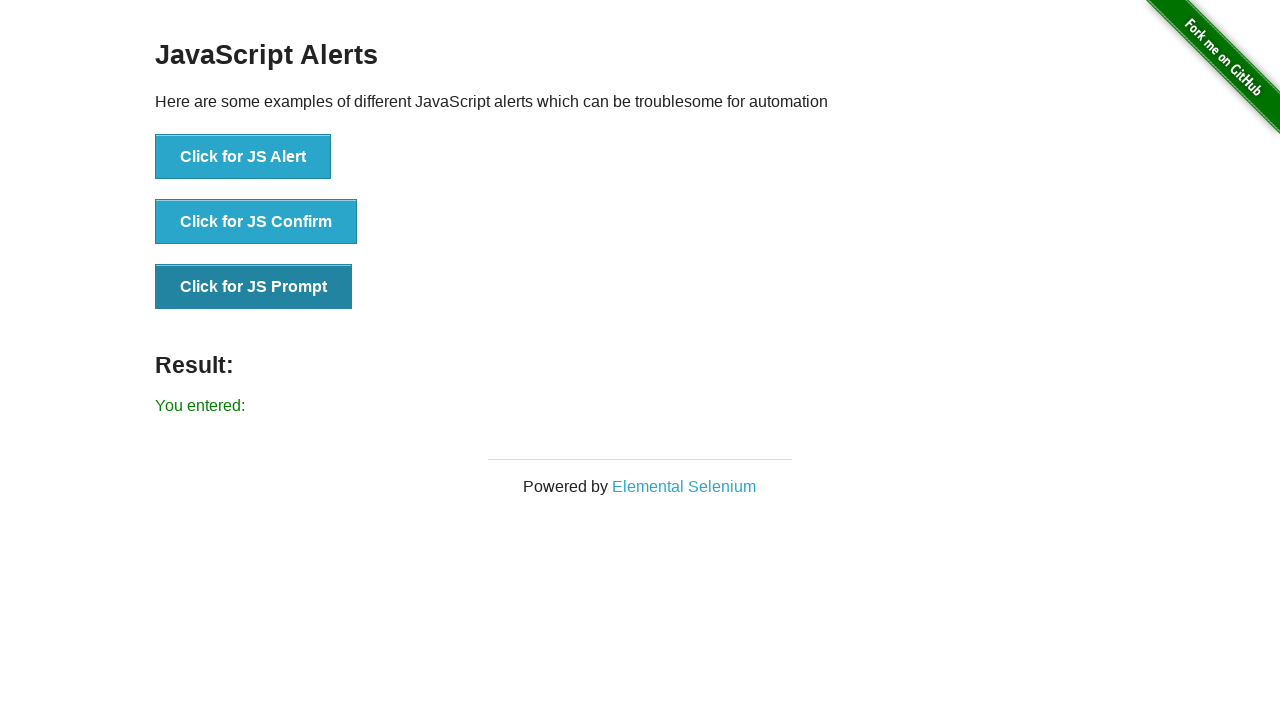